Tests navigation to the Admin page by clicking the admin link and verifying the page loads

Starting URL: https://parabank.parasoft.com/parabank

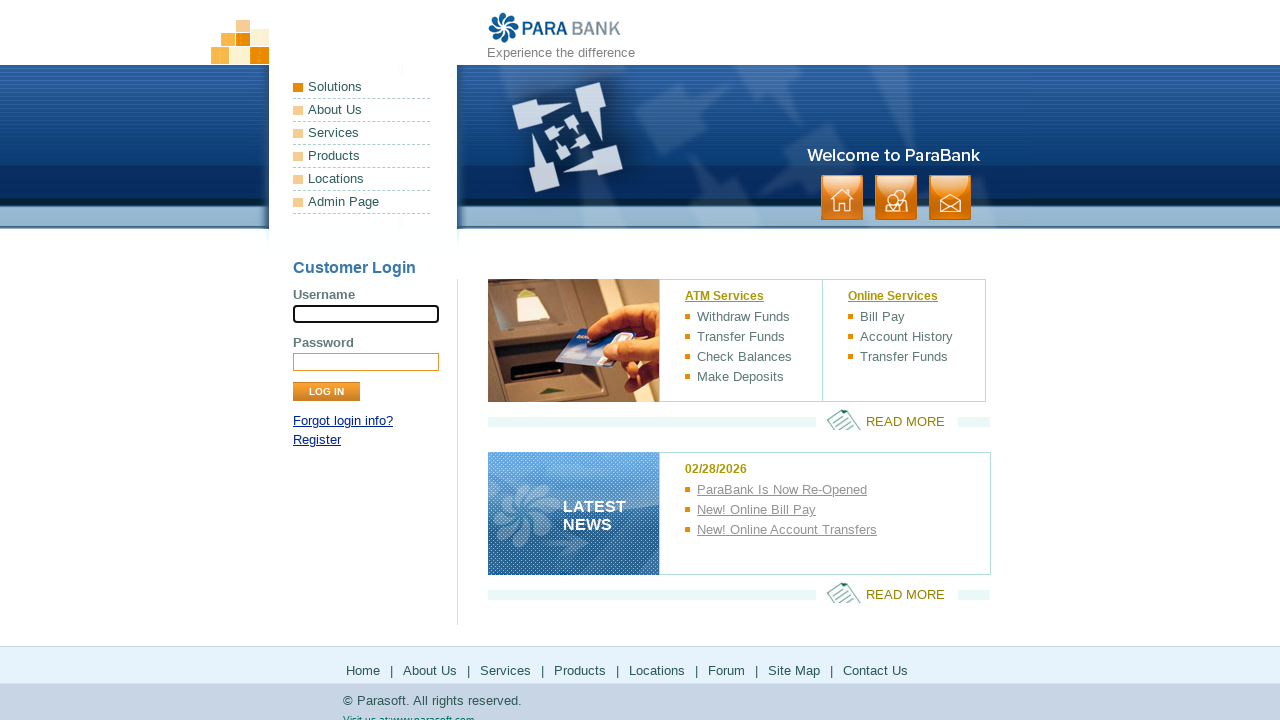

Clicked on Admin link at (362, 202) on xpath=/html/body/div[1]/div[2]/ul[1]/li[6]/a
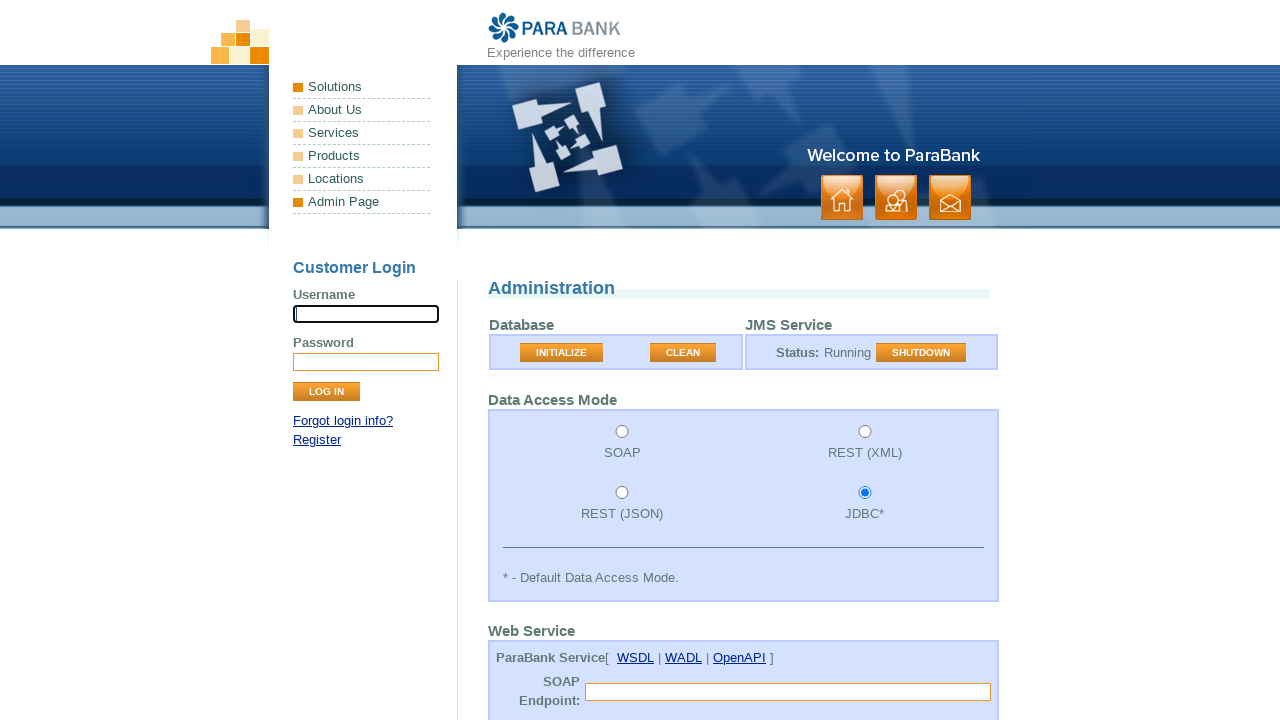

Admin page loaded - page title element visible
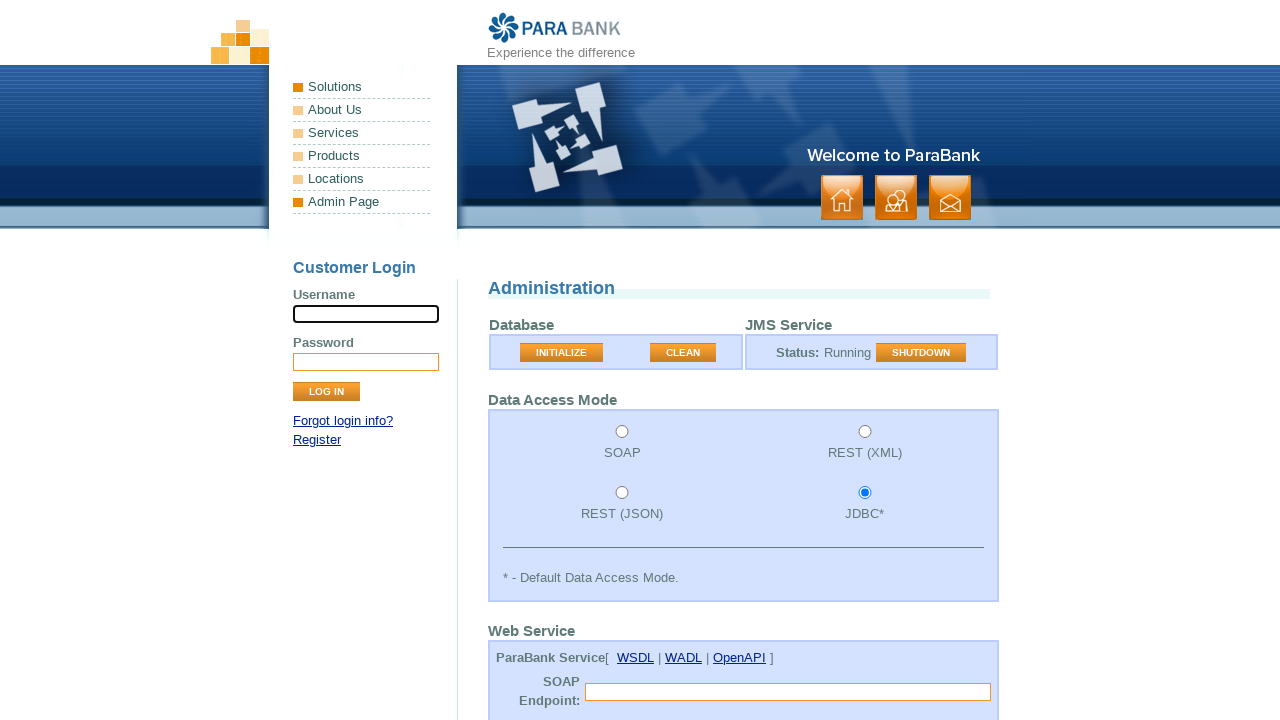

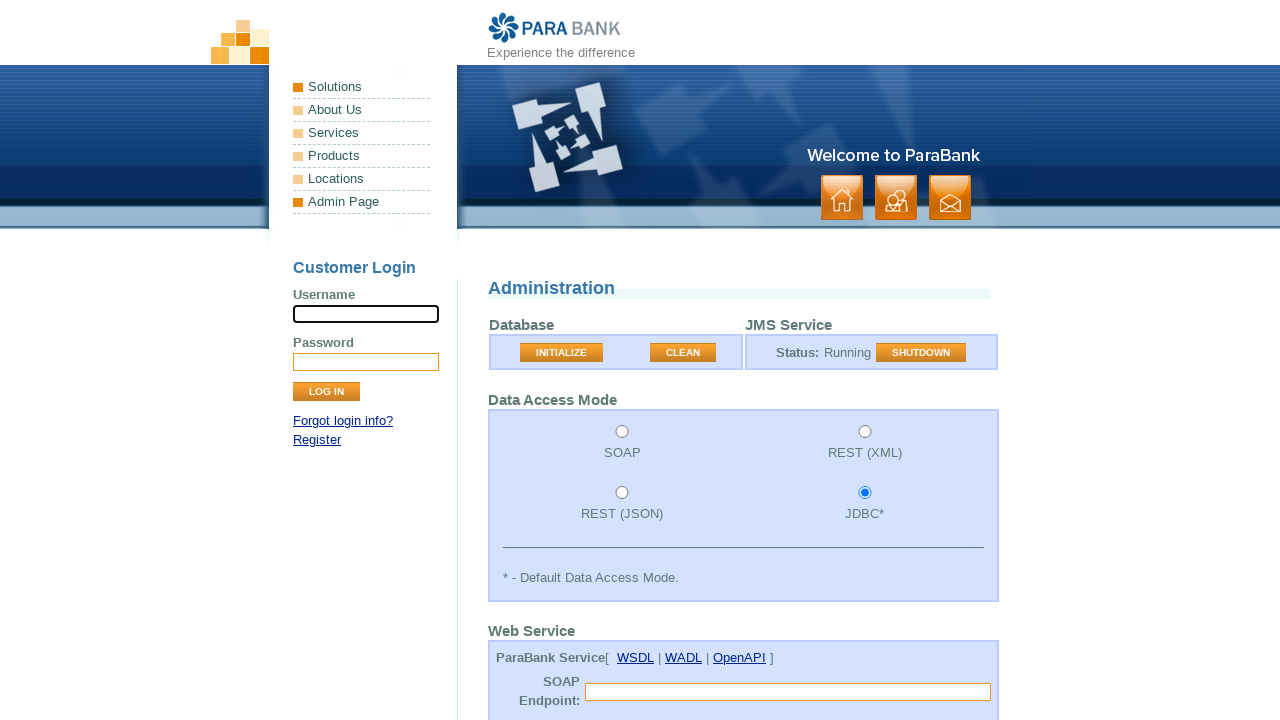